Tests scrolling functionality by scrolling to a specific element on the page using JavaScript

Starting URL: https://demo.automationtesting.in/Register.html

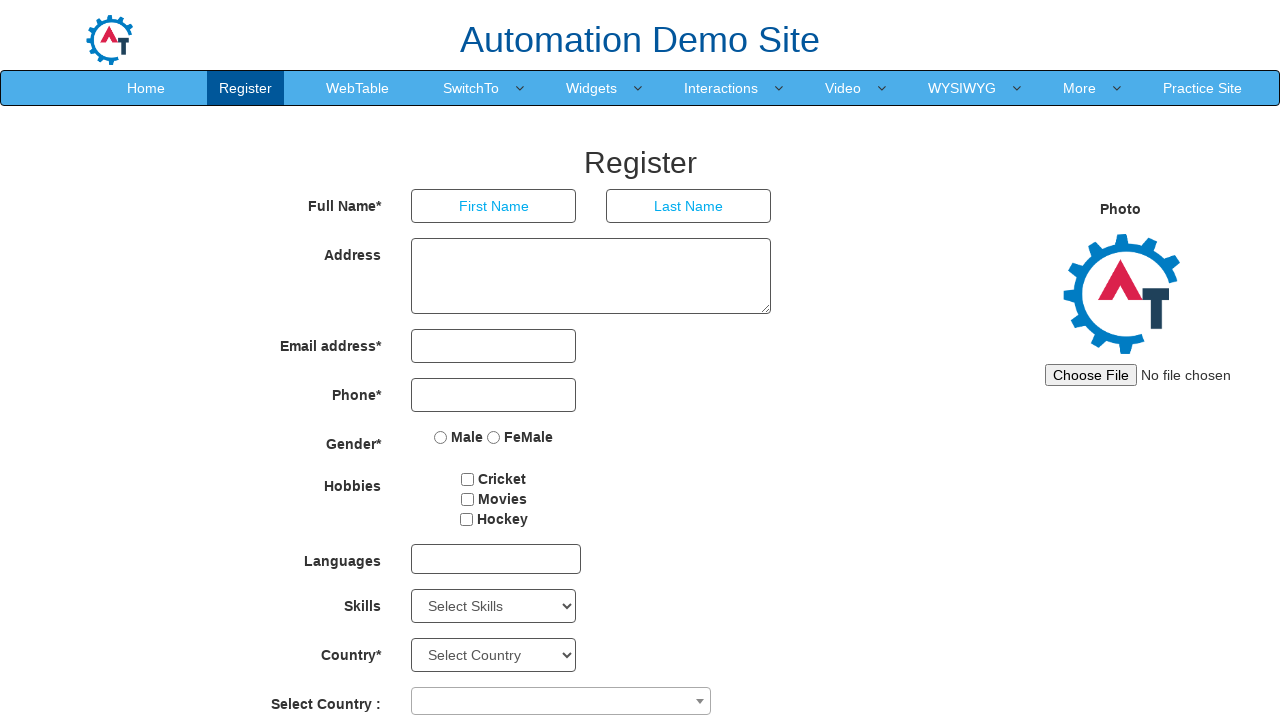

Set viewport size to 1920x1080
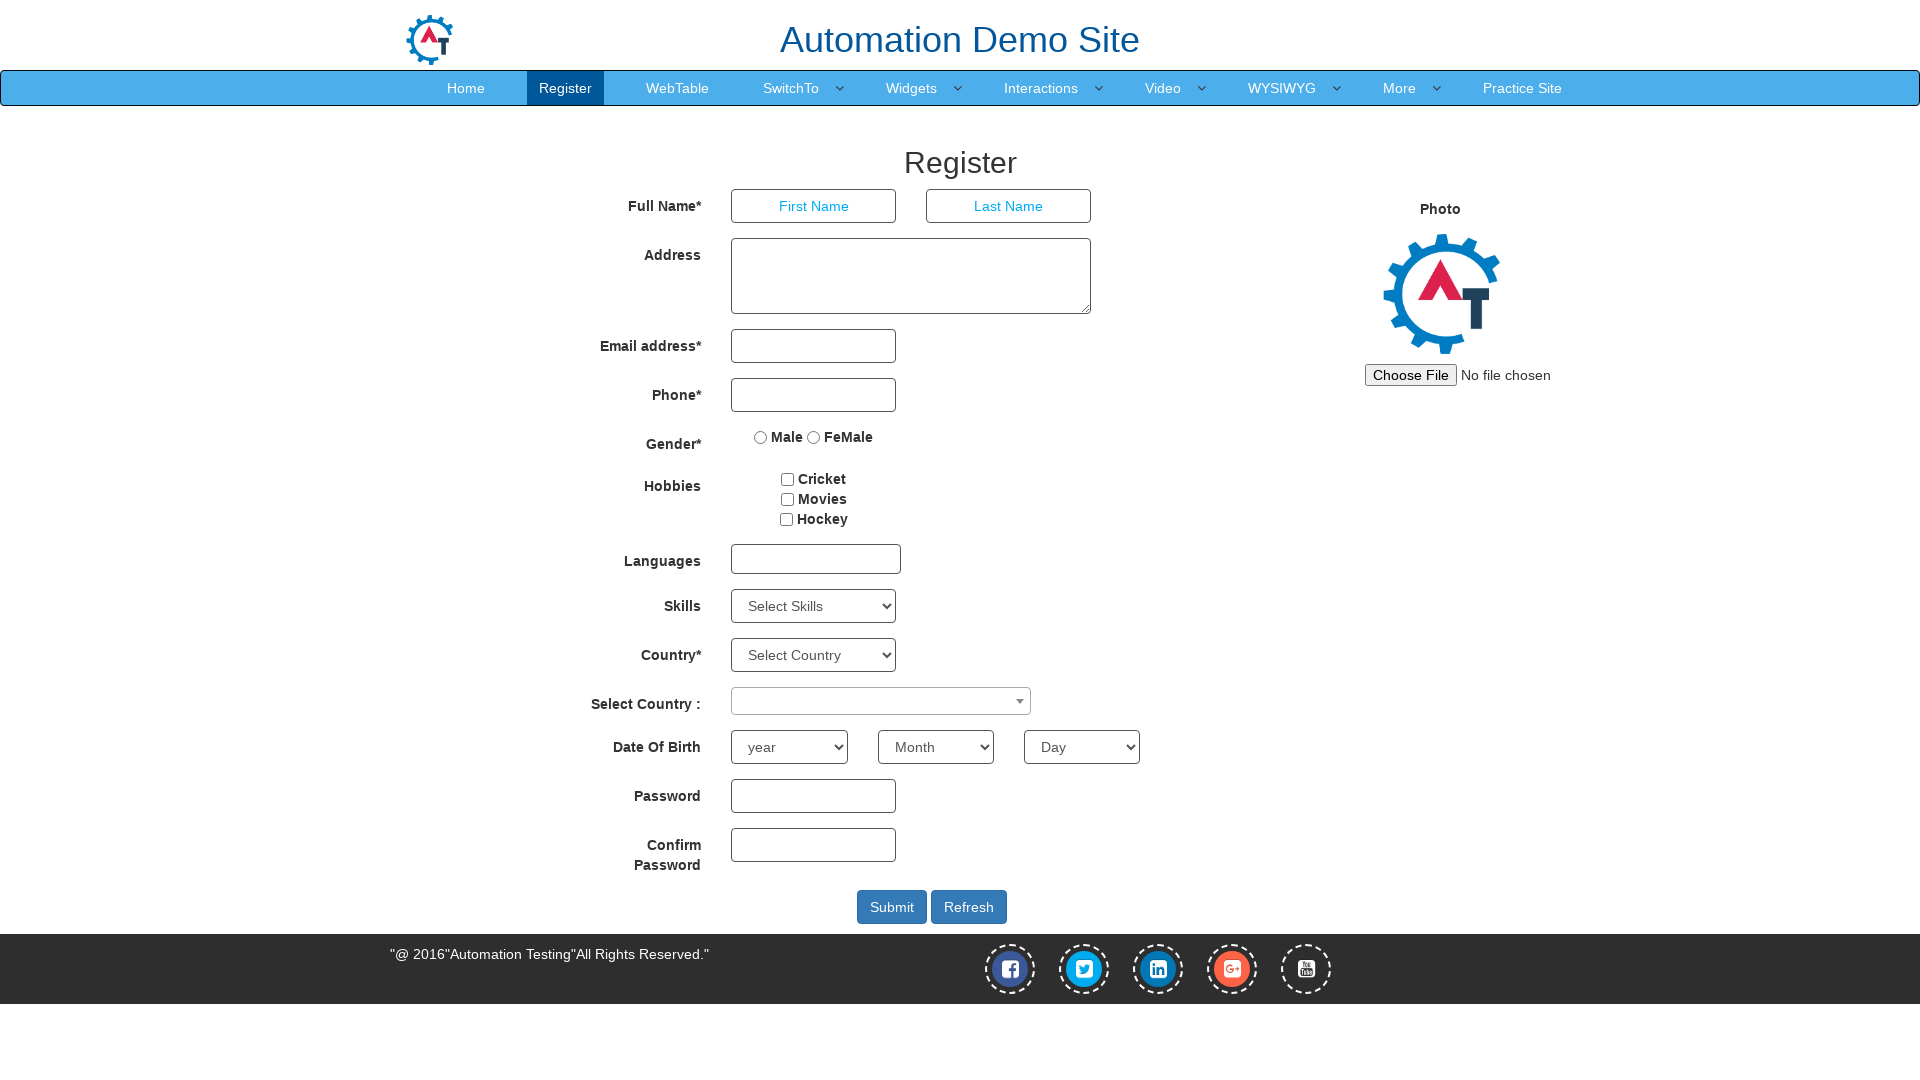

Password field loaded
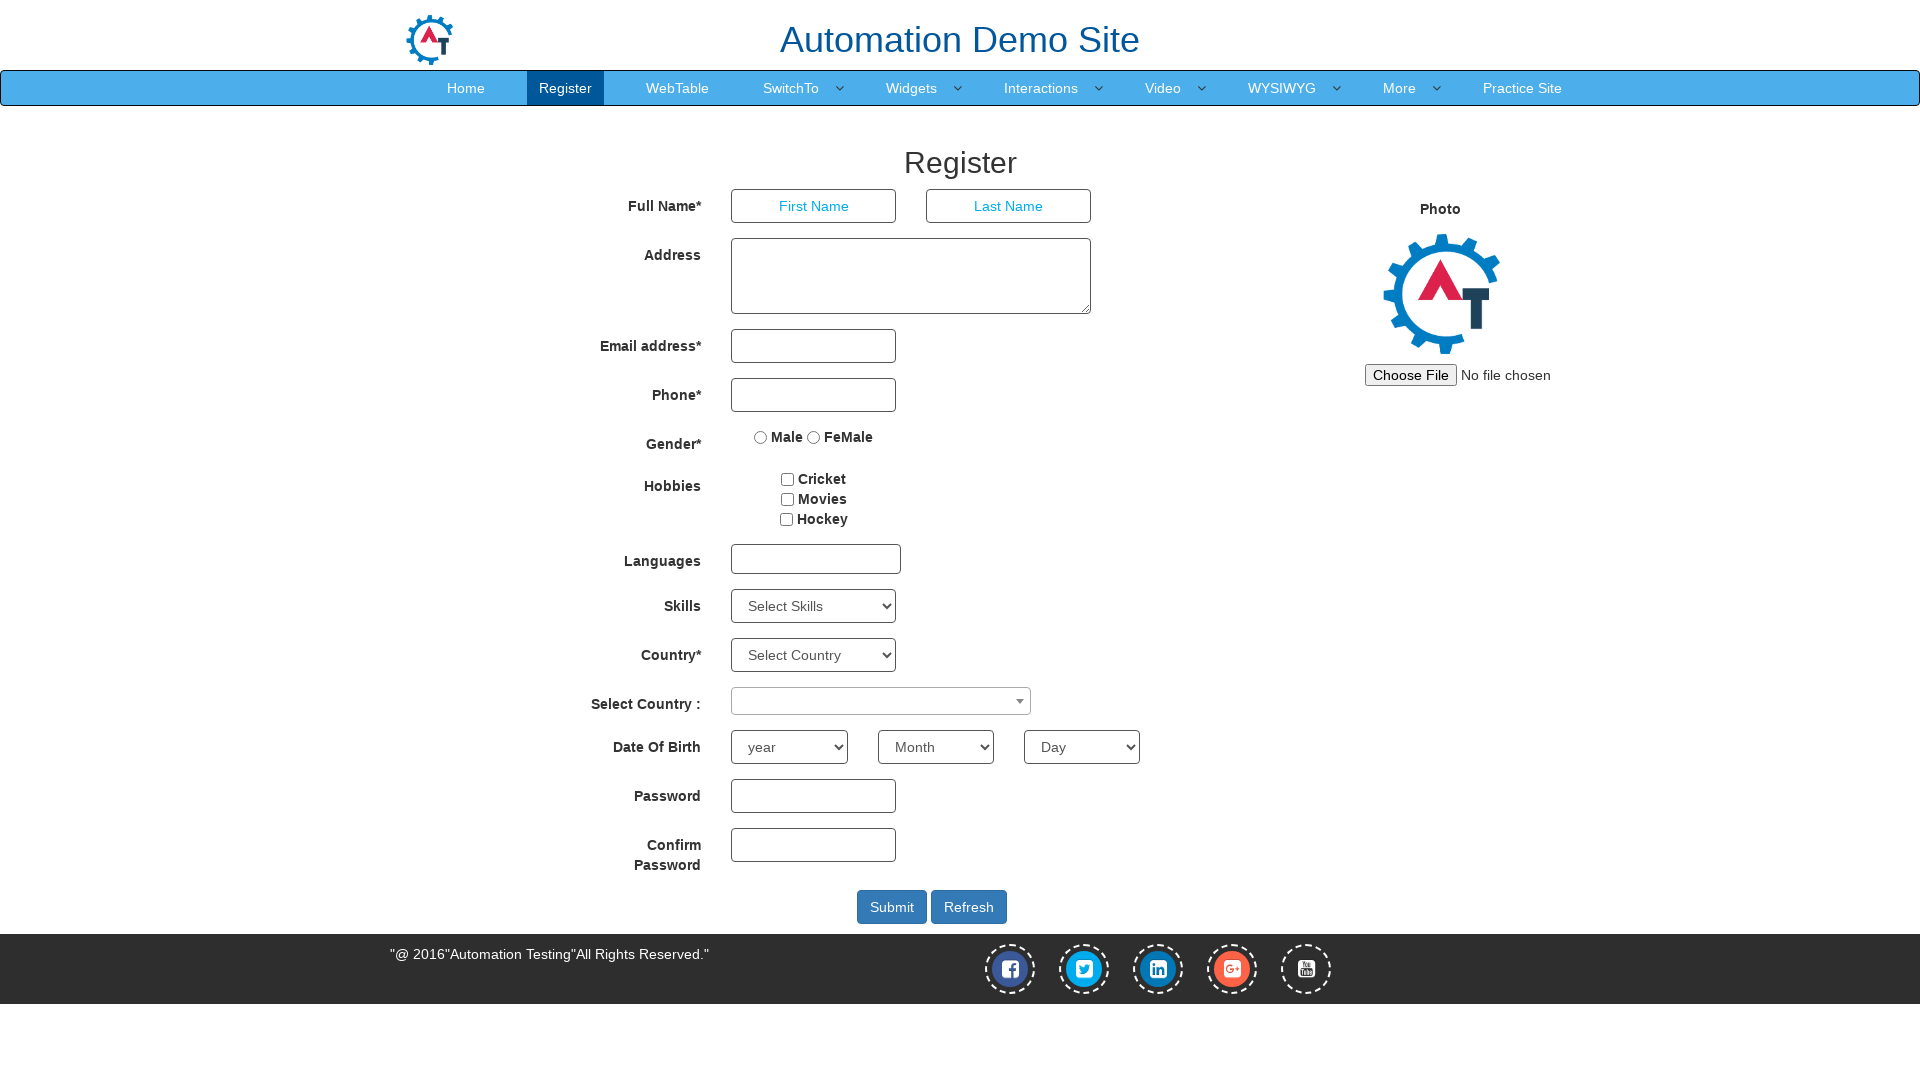

Scrolled to submit button using JavaScript
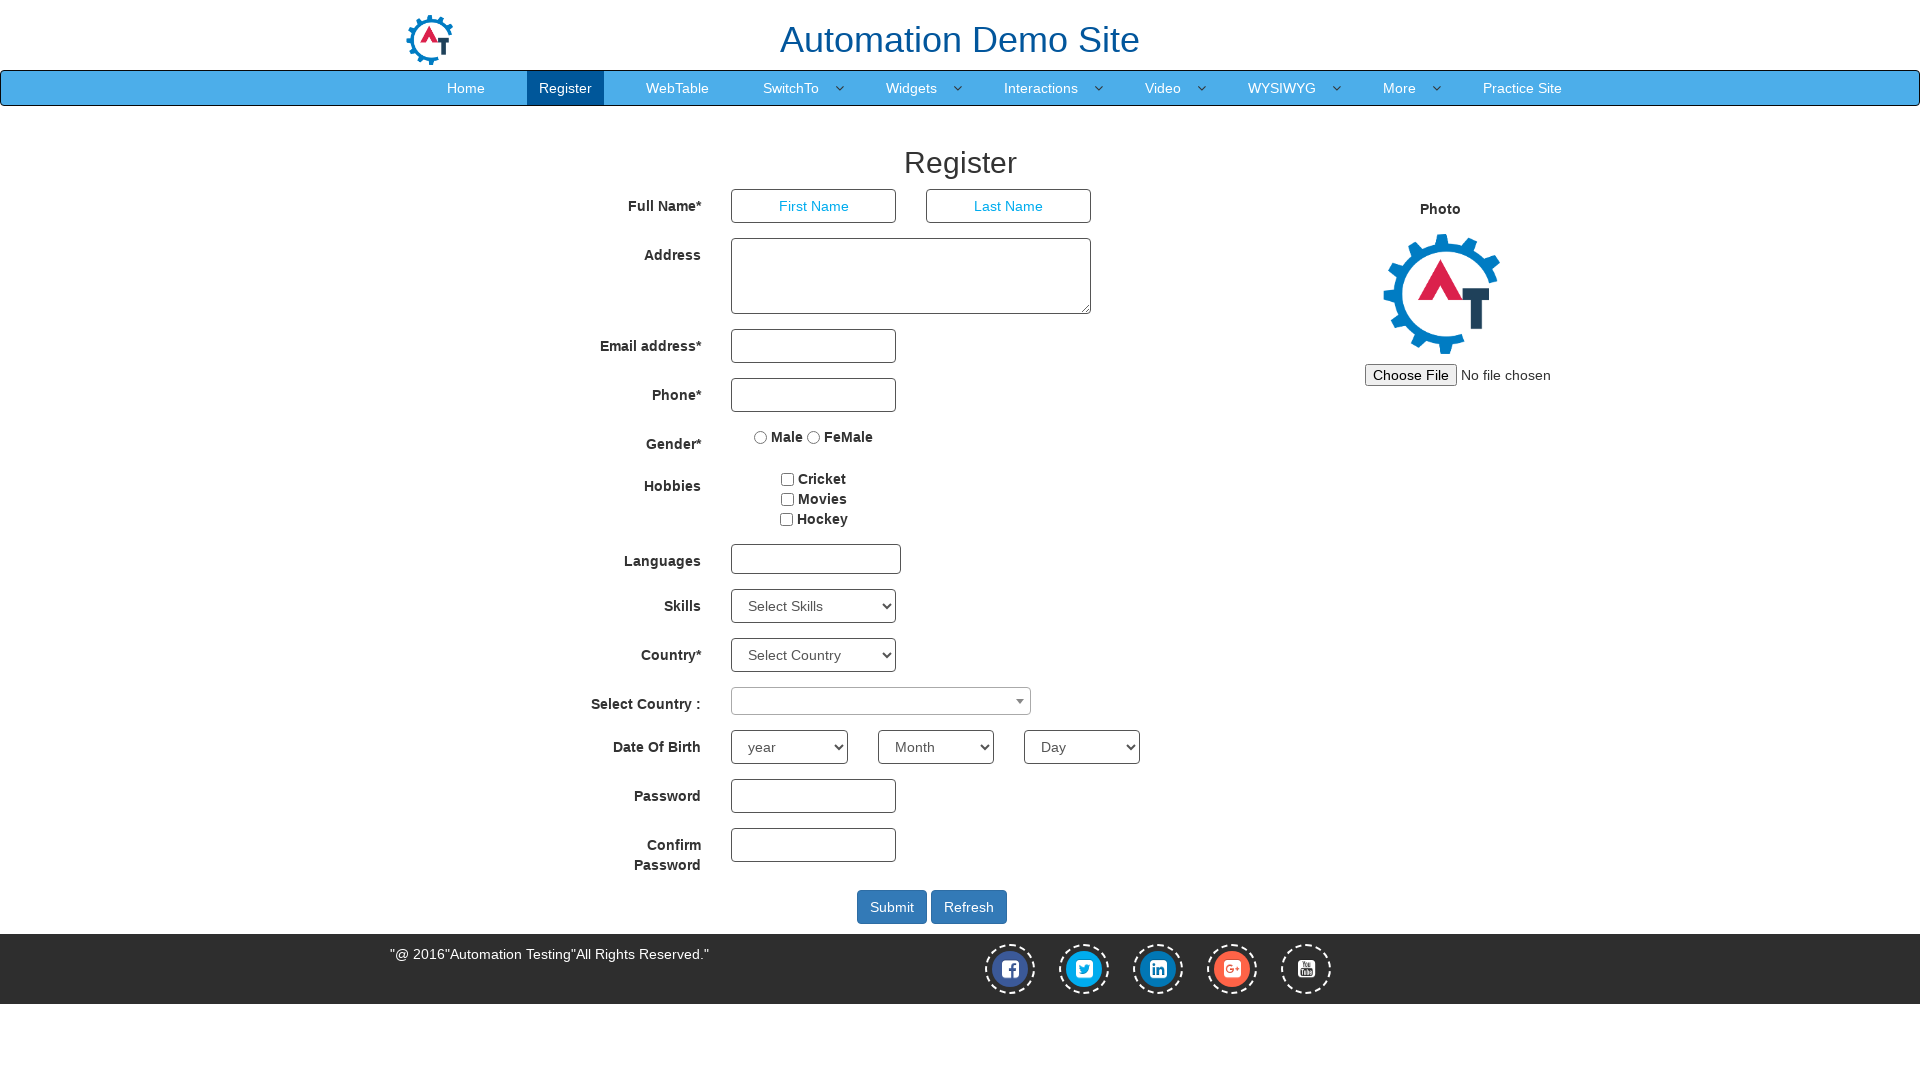

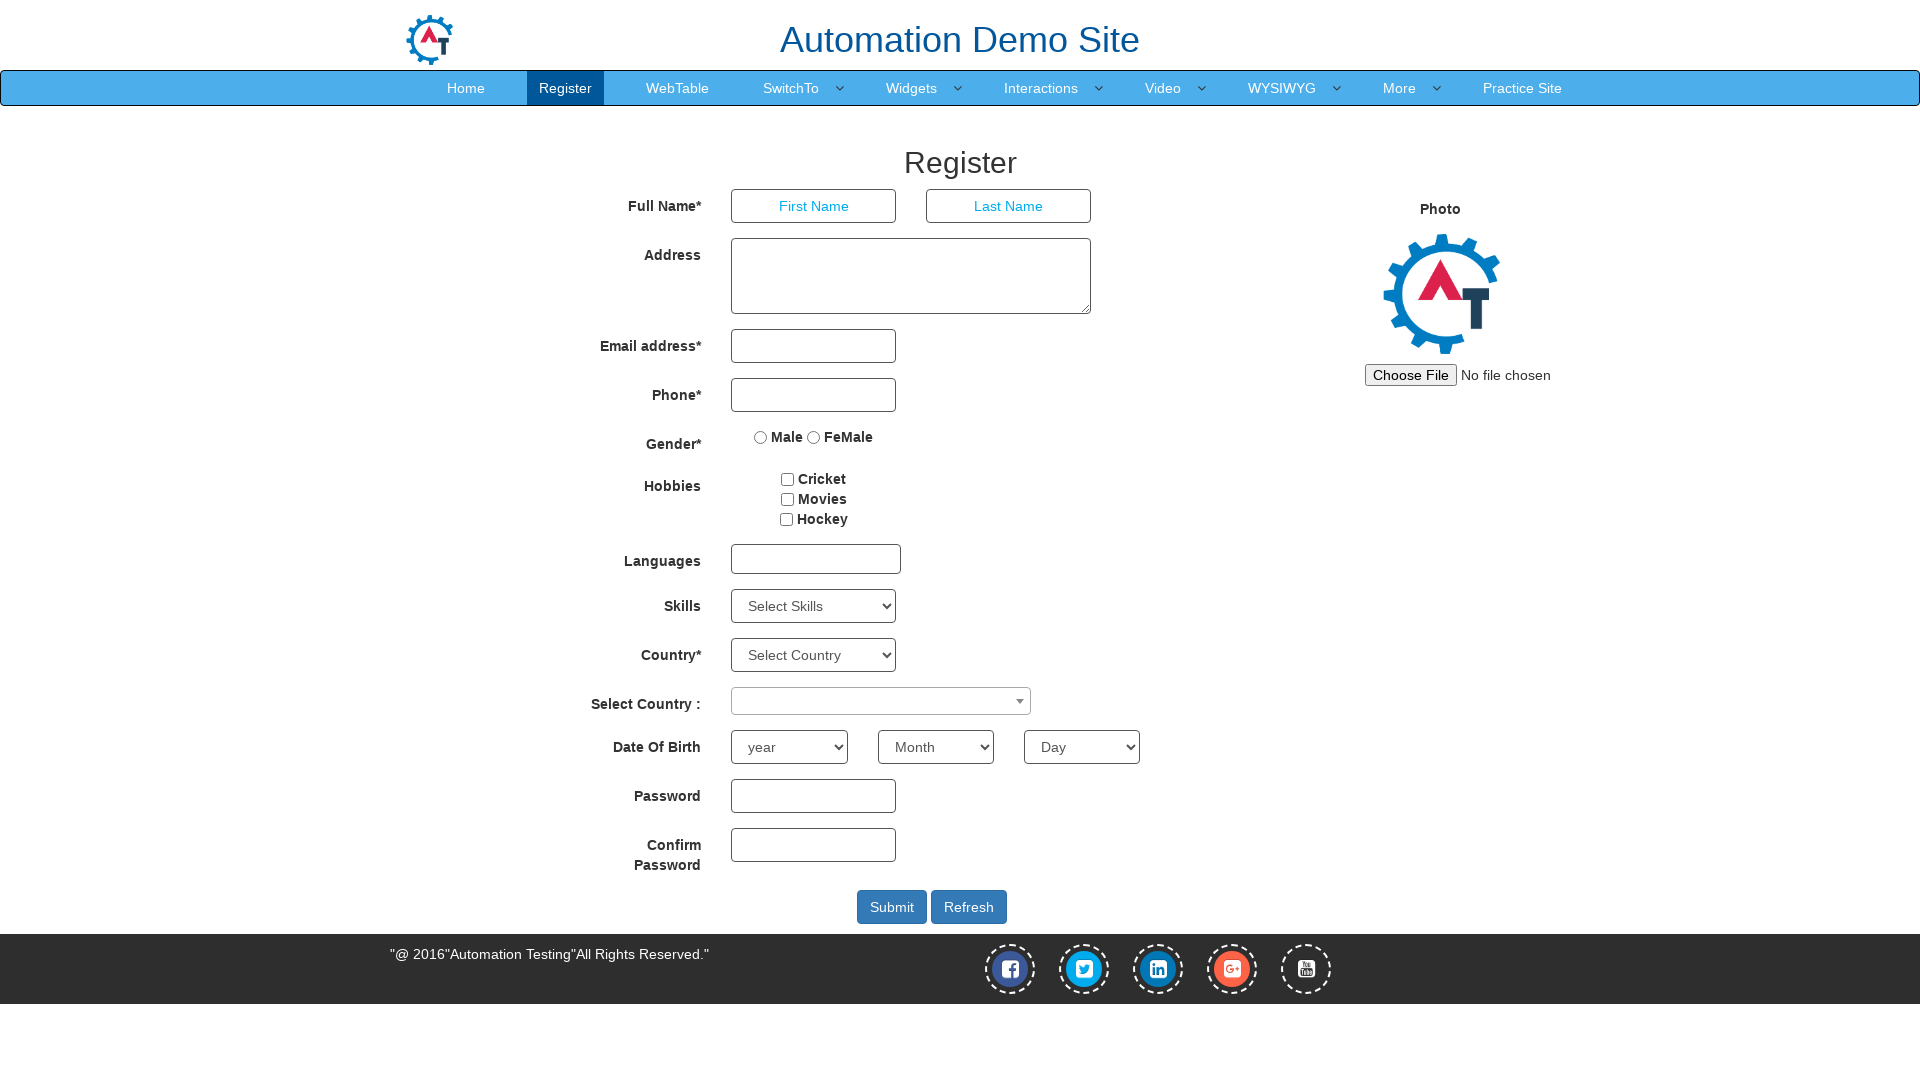